Tests file upload functionality on a practice site, including single file upload, multiple file uploads, clearing file inputs, and uploading files with buffer content.

Starting URL: https://testautomationpractice.blogspot.com/

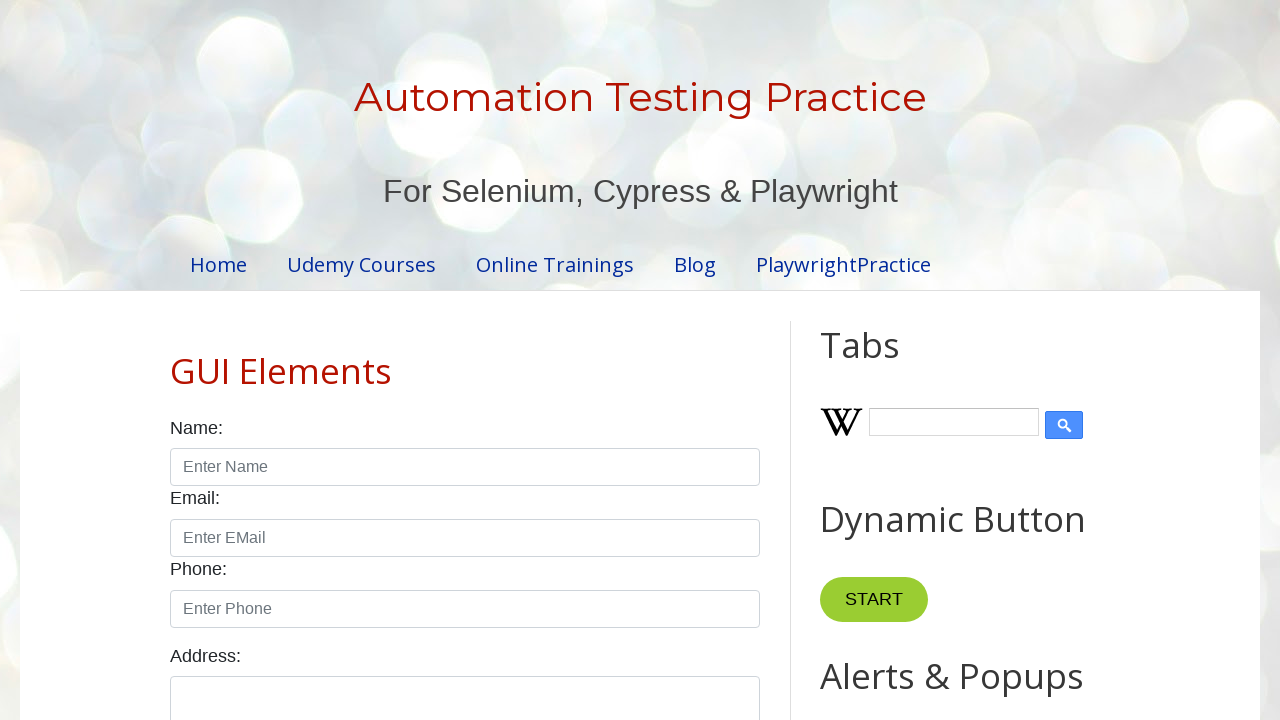

Located single file input element
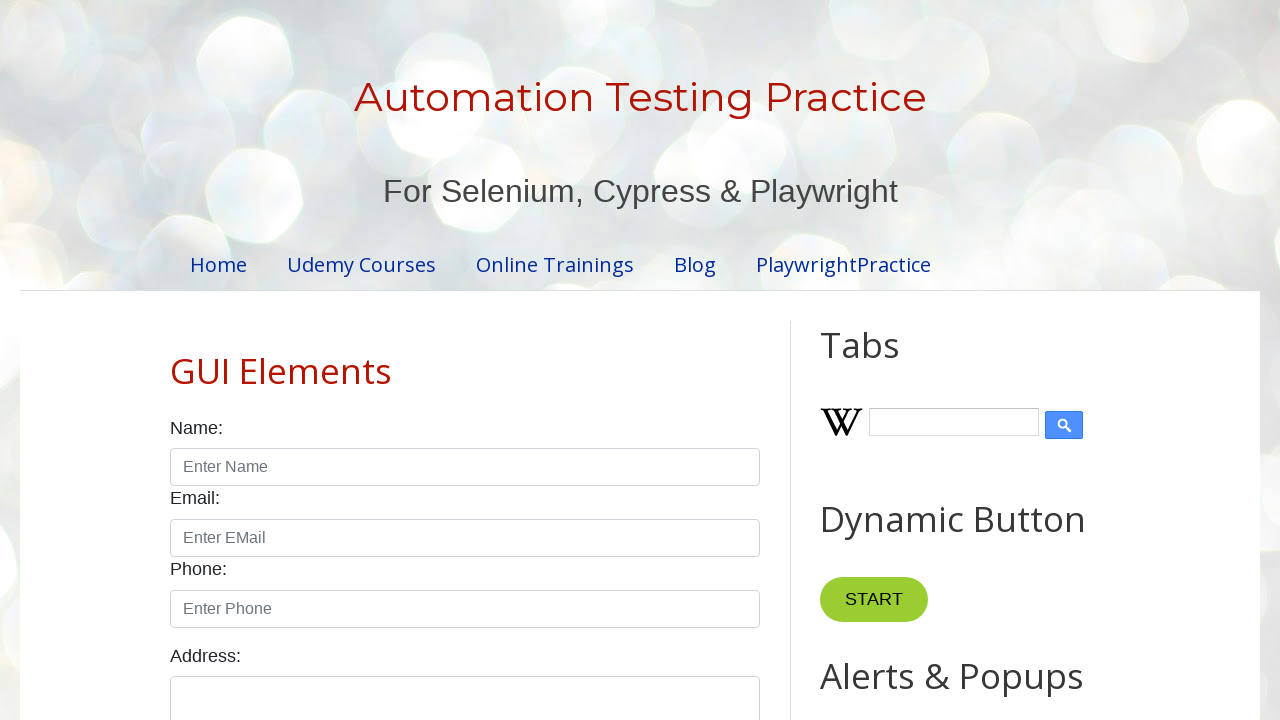

Uploaded single file with buffer content (test-file-1.txt)
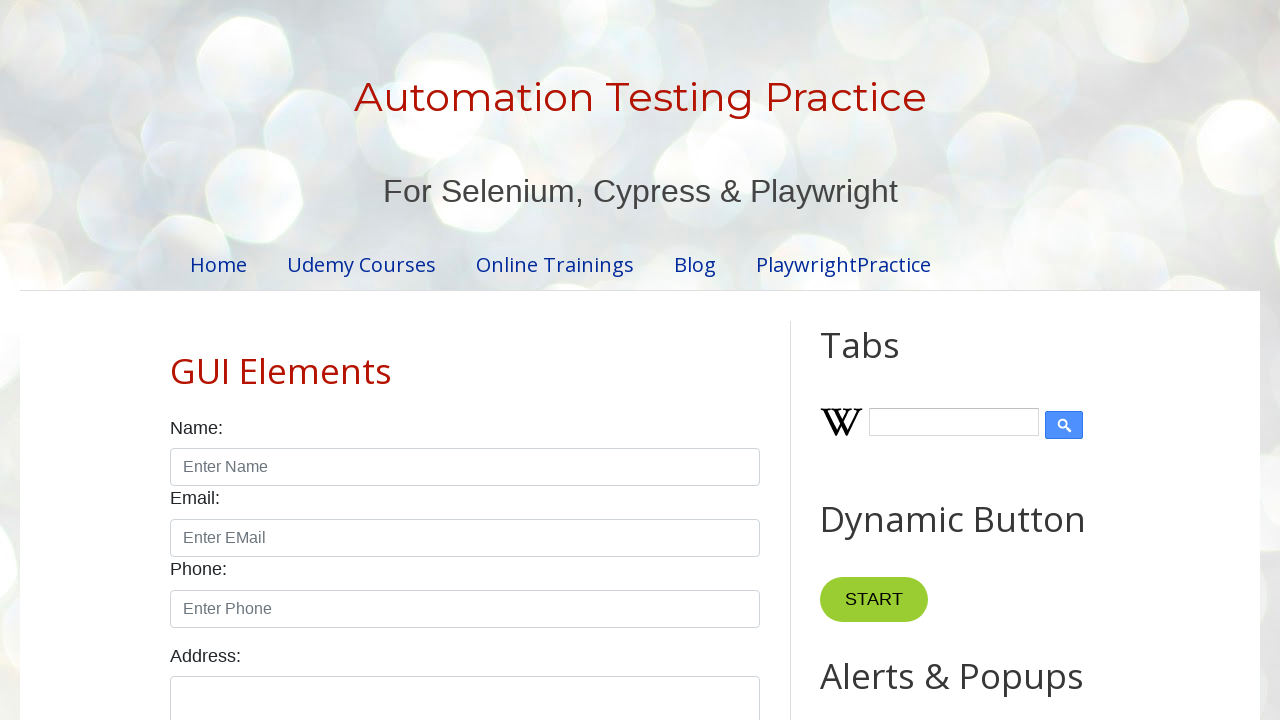

Reloaded page for multiple file upload test
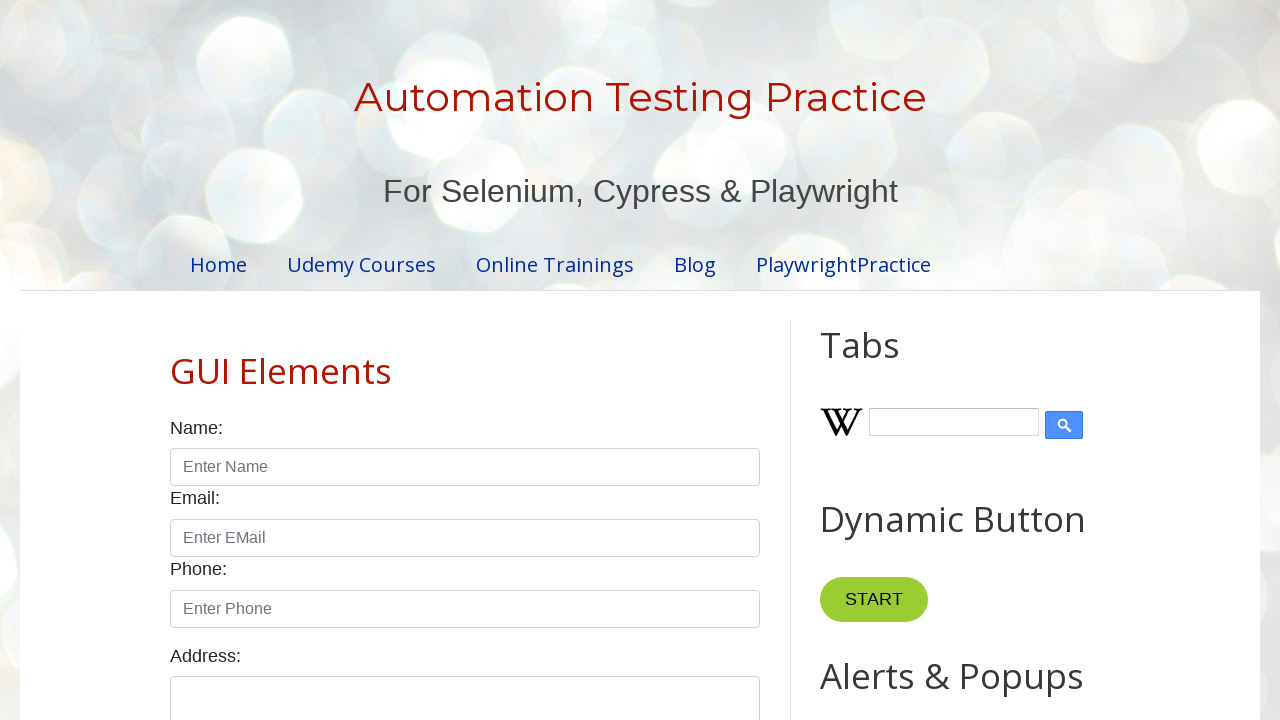

Located multiple files input element
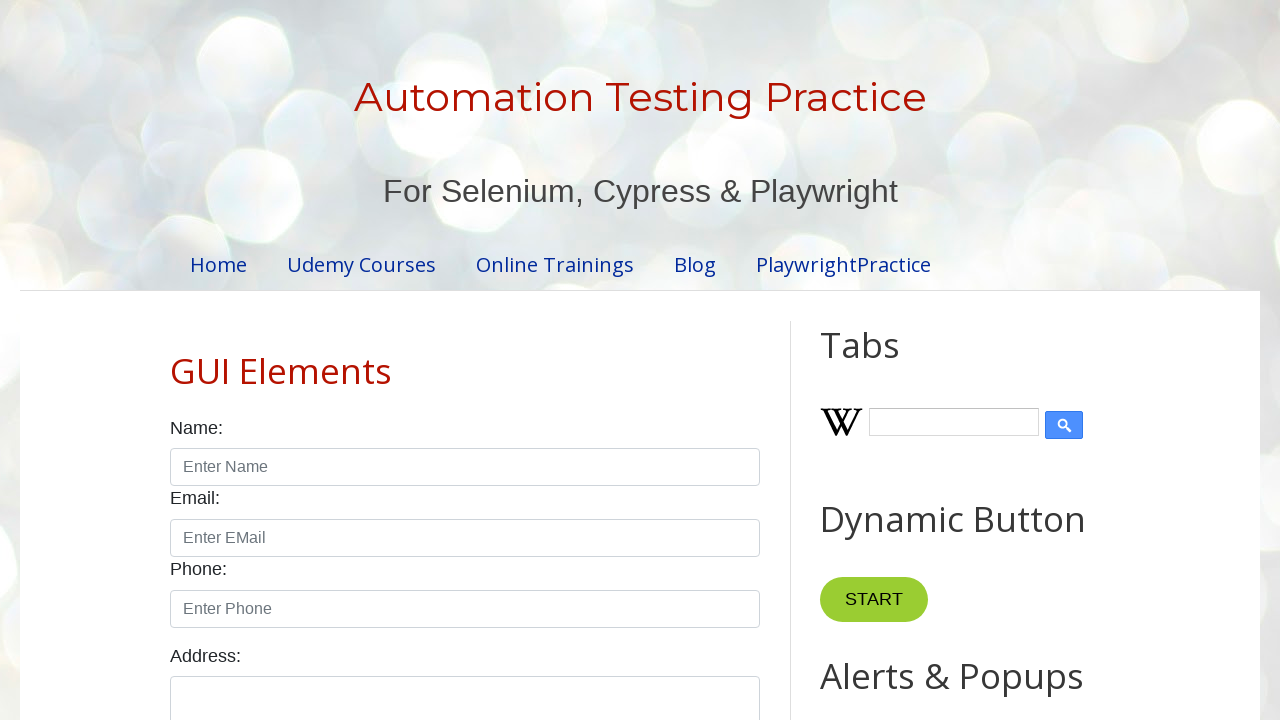

Uploaded multiple files with buffer content (file-1.txt, file-2.png, file-3.svg)
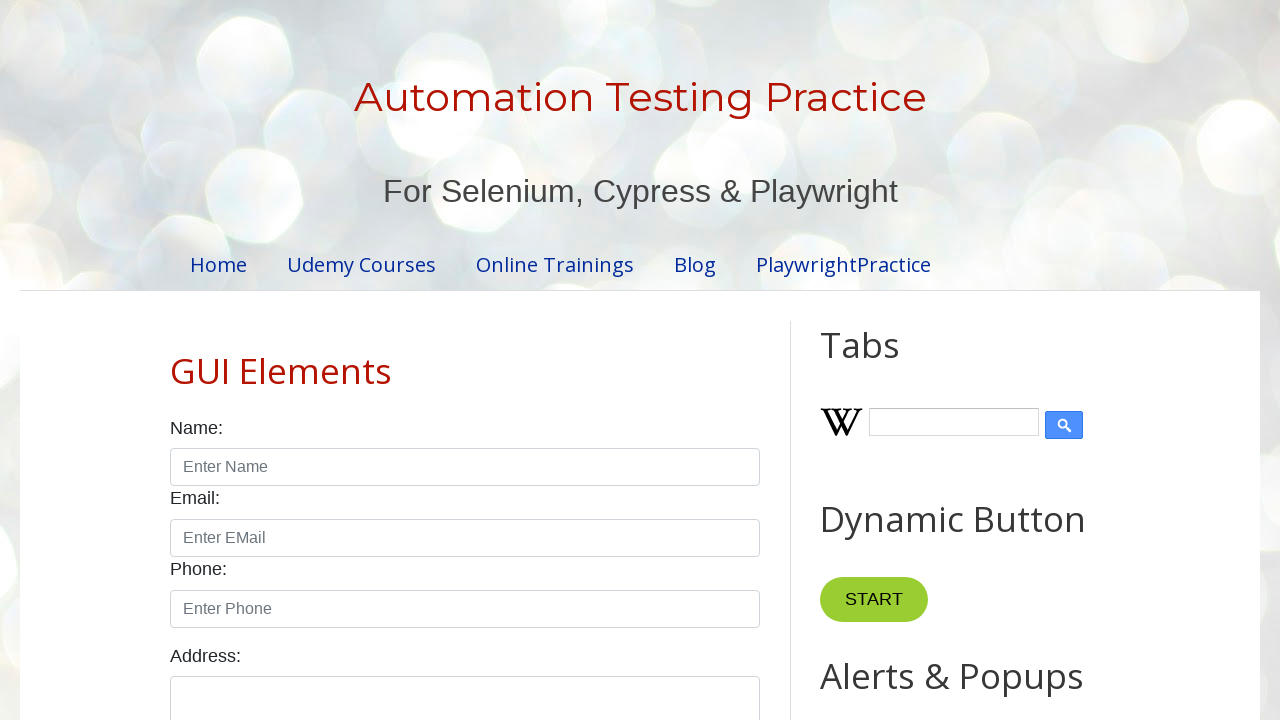

Cleared the multiple files input
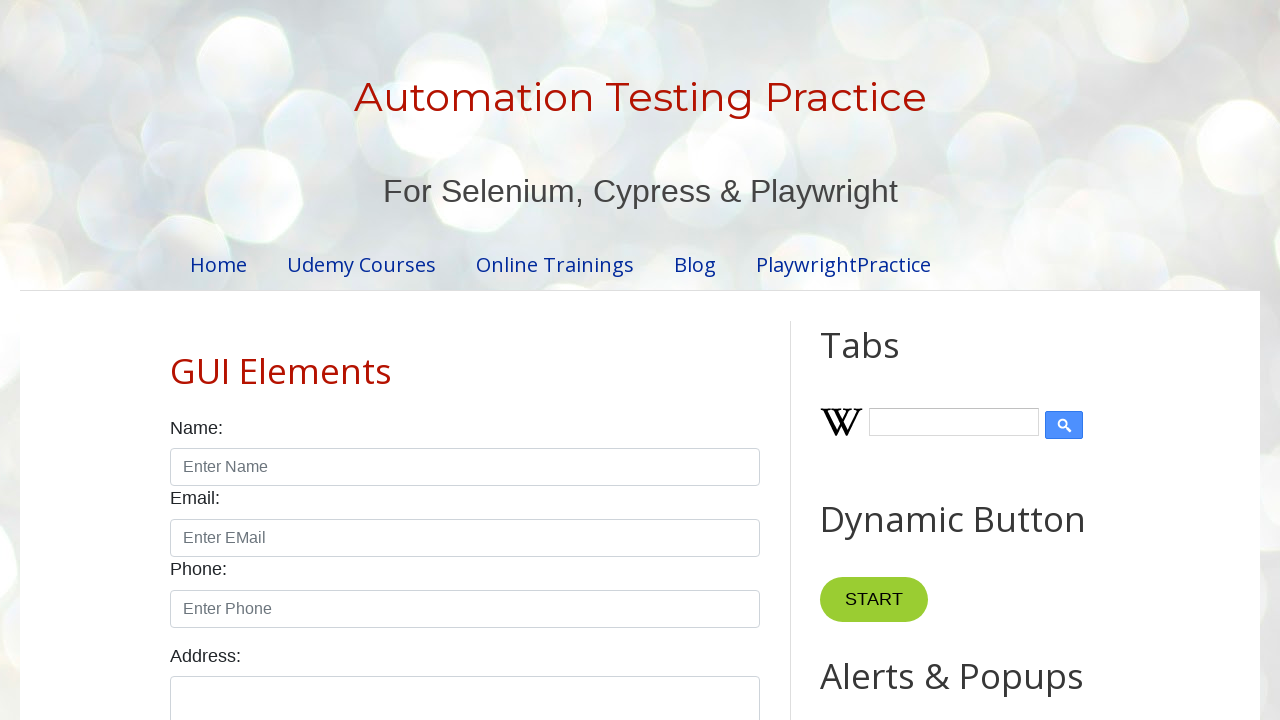

Located single file input element again
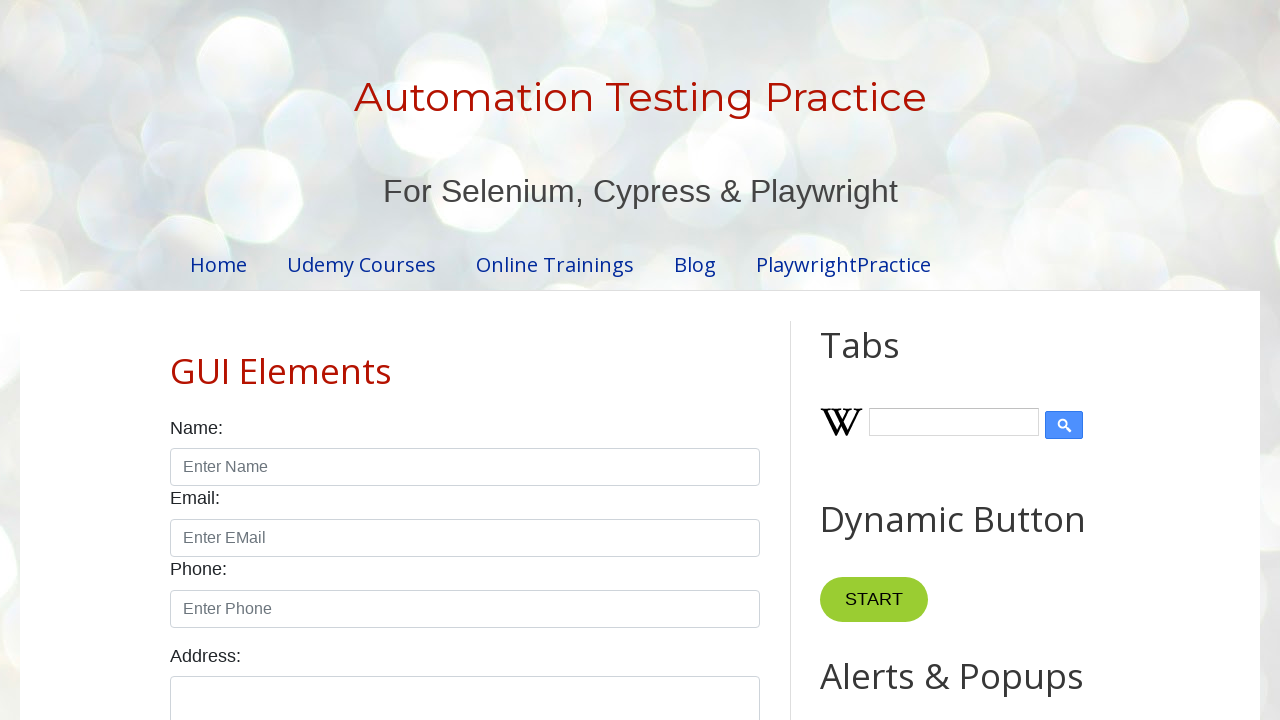

Uploaded buffered file to single file input (buffered-file.txt)
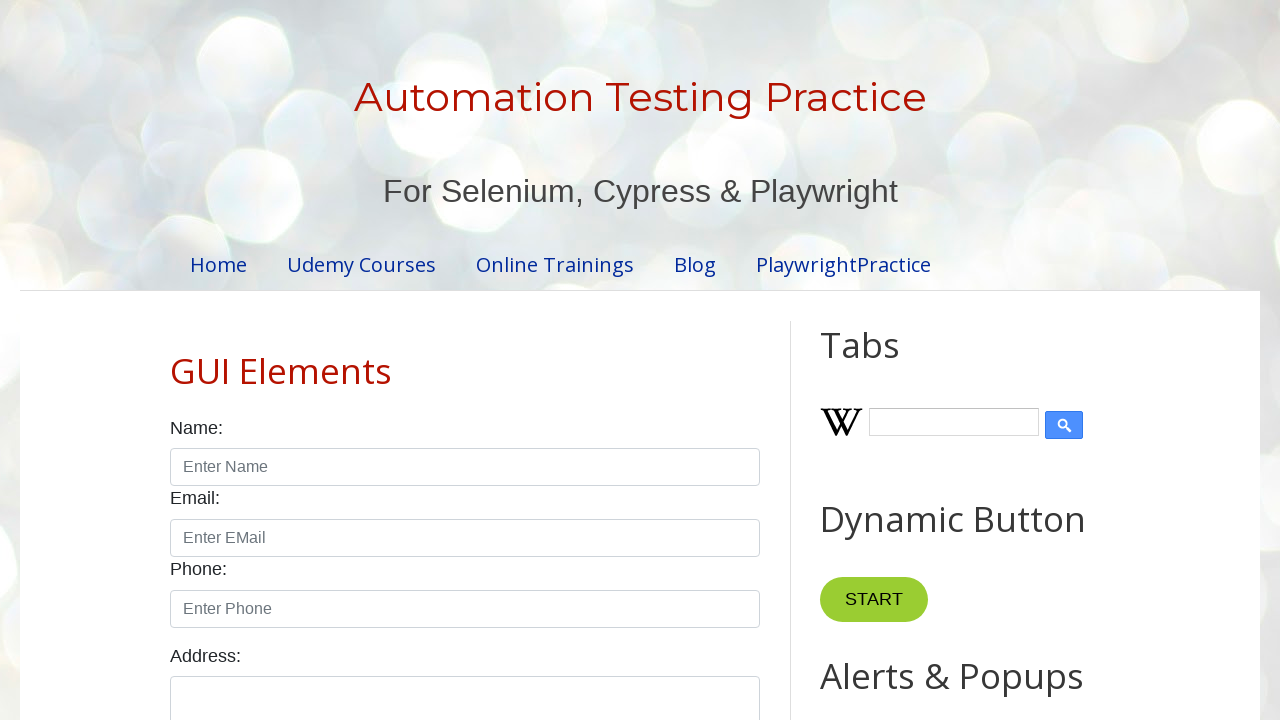

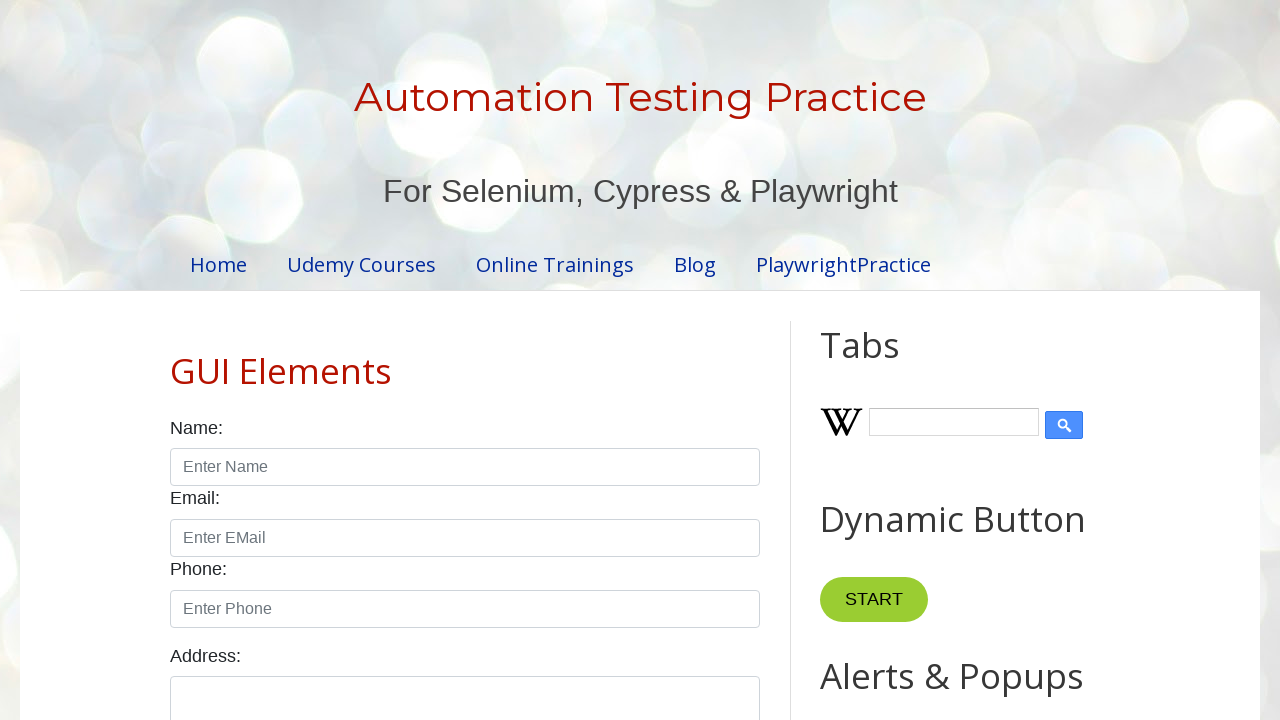